Tests routing functionality including displaying active items, using the back button, displaying completed items, and displaying all items.

Starting URL: https://demo.playwright.dev/todomvc

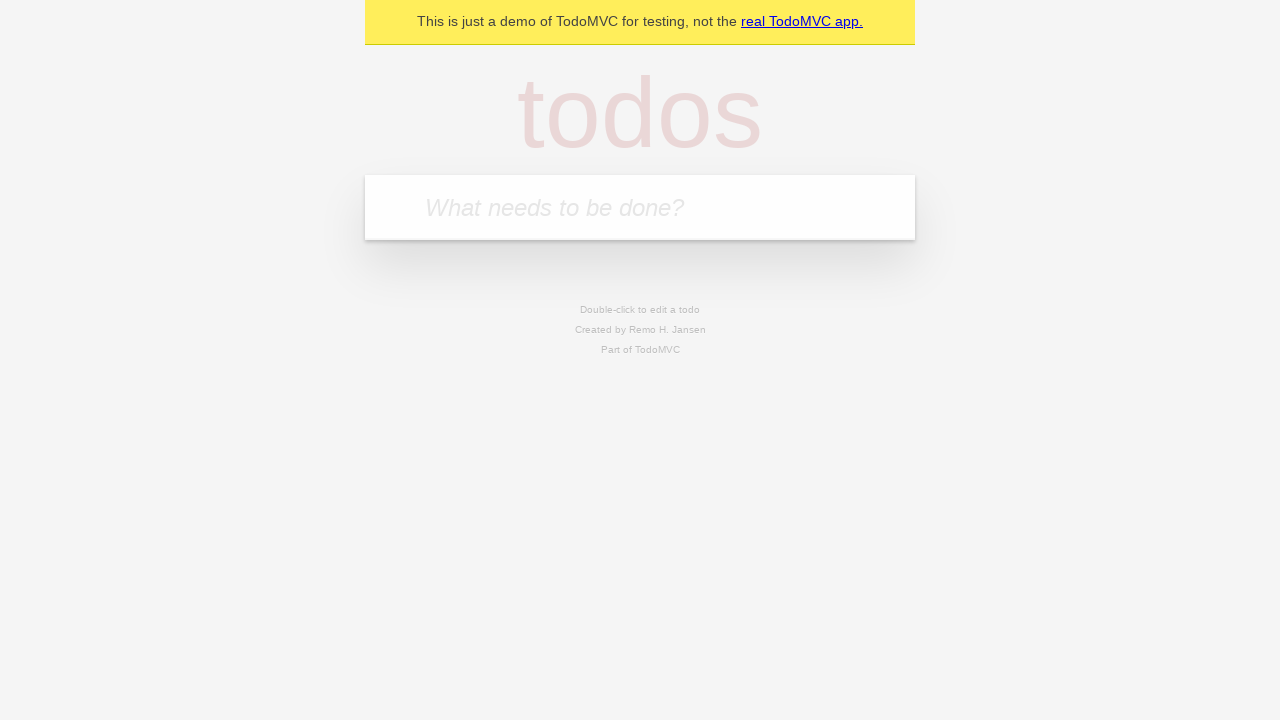

Filled todo input field with 'buy some cheese' on internal:attr=[placeholder="What needs to be done?"i]
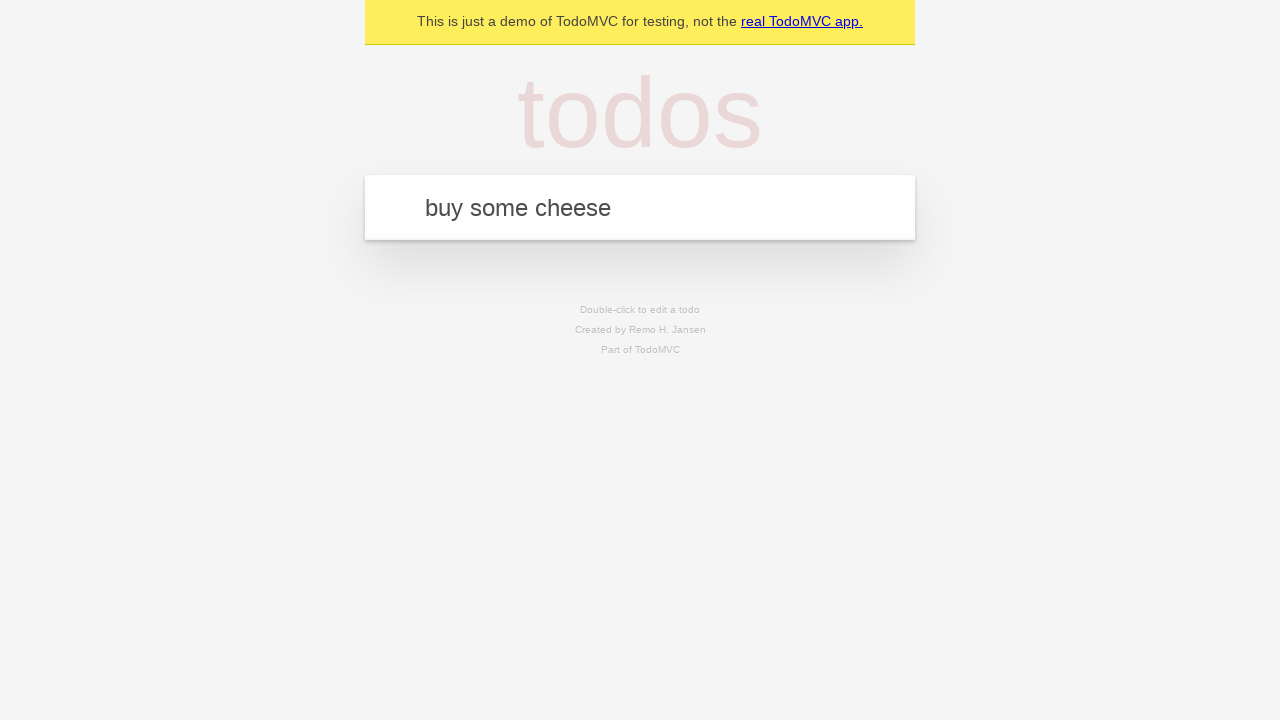

Pressed Enter to add todo 'buy some cheese' on internal:attr=[placeholder="What needs to be done?"i]
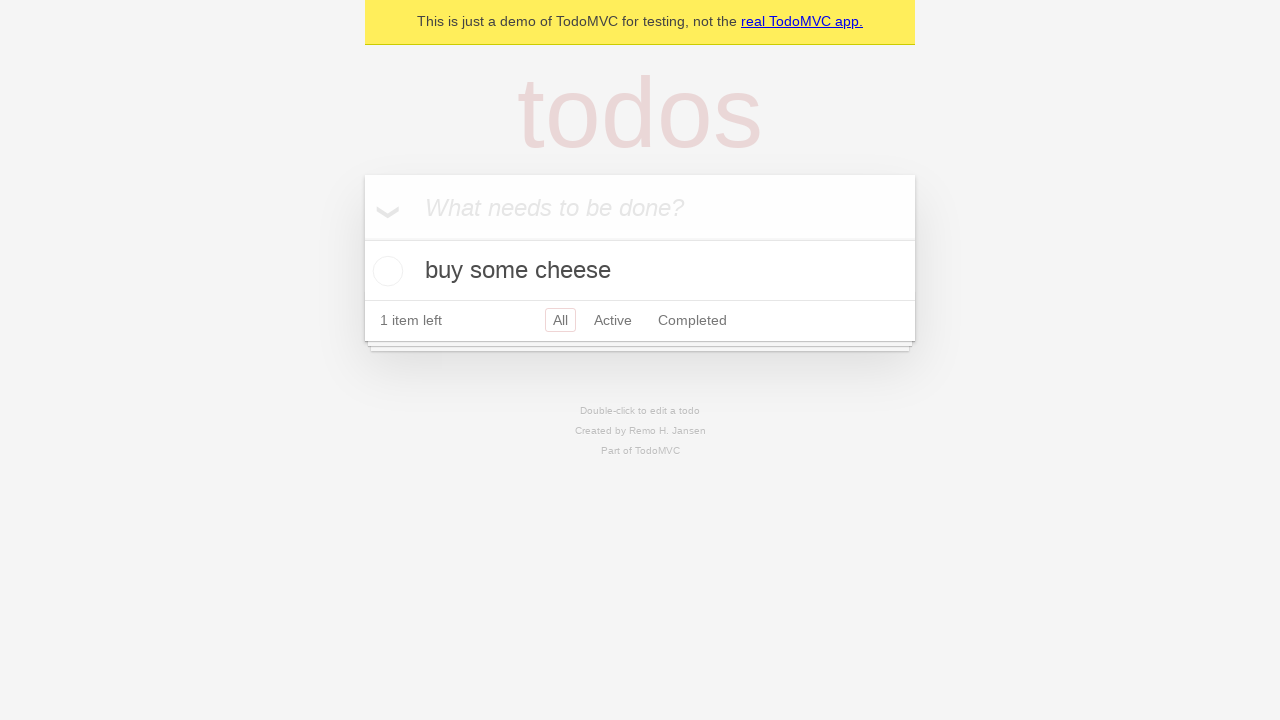

Filled todo input field with 'feed the cat' on internal:attr=[placeholder="What needs to be done?"i]
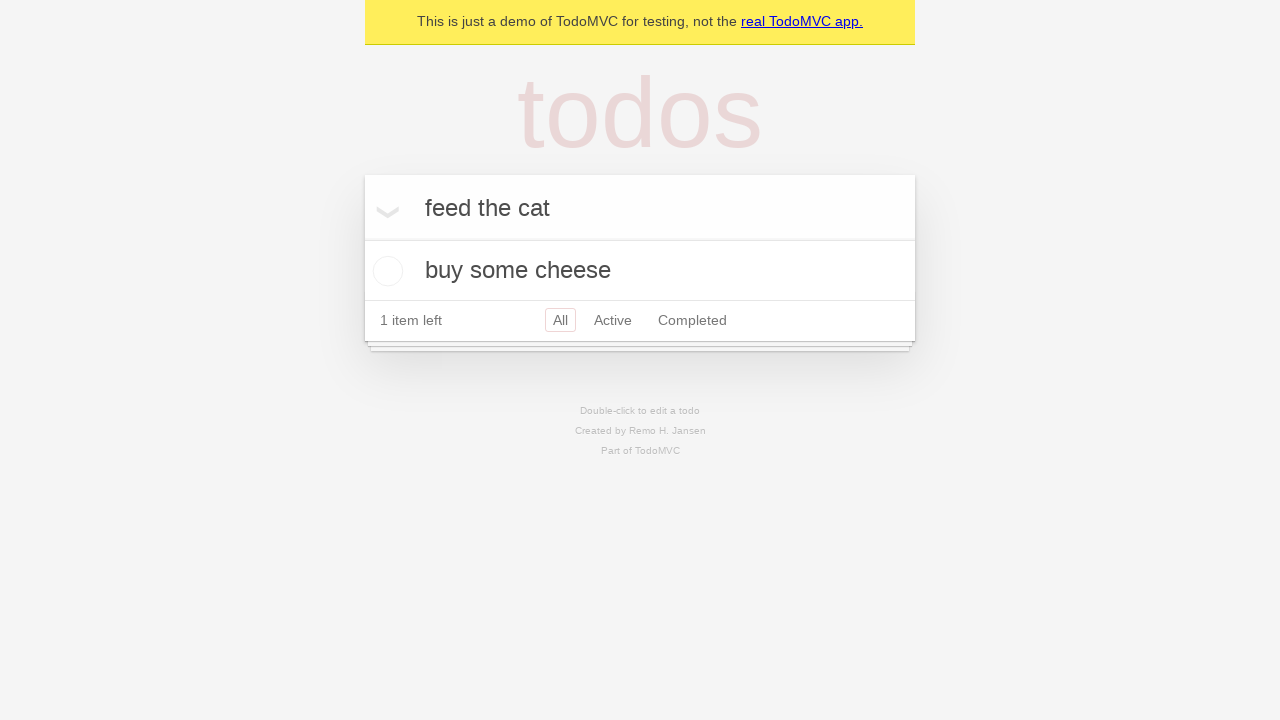

Pressed Enter to add todo 'feed the cat' on internal:attr=[placeholder="What needs to be done?"i]
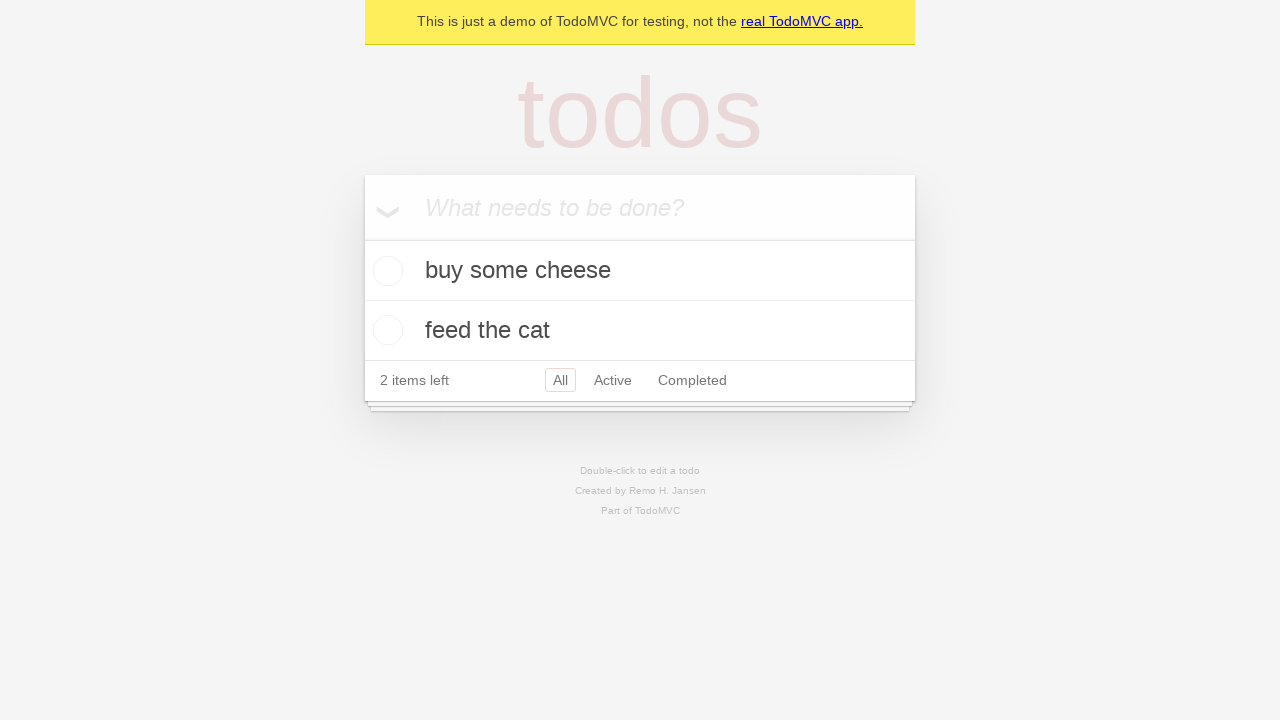

Filled todo input field with 'book a doctors appointment' on internal:attr=[placeholder="What needs to be done?"i]
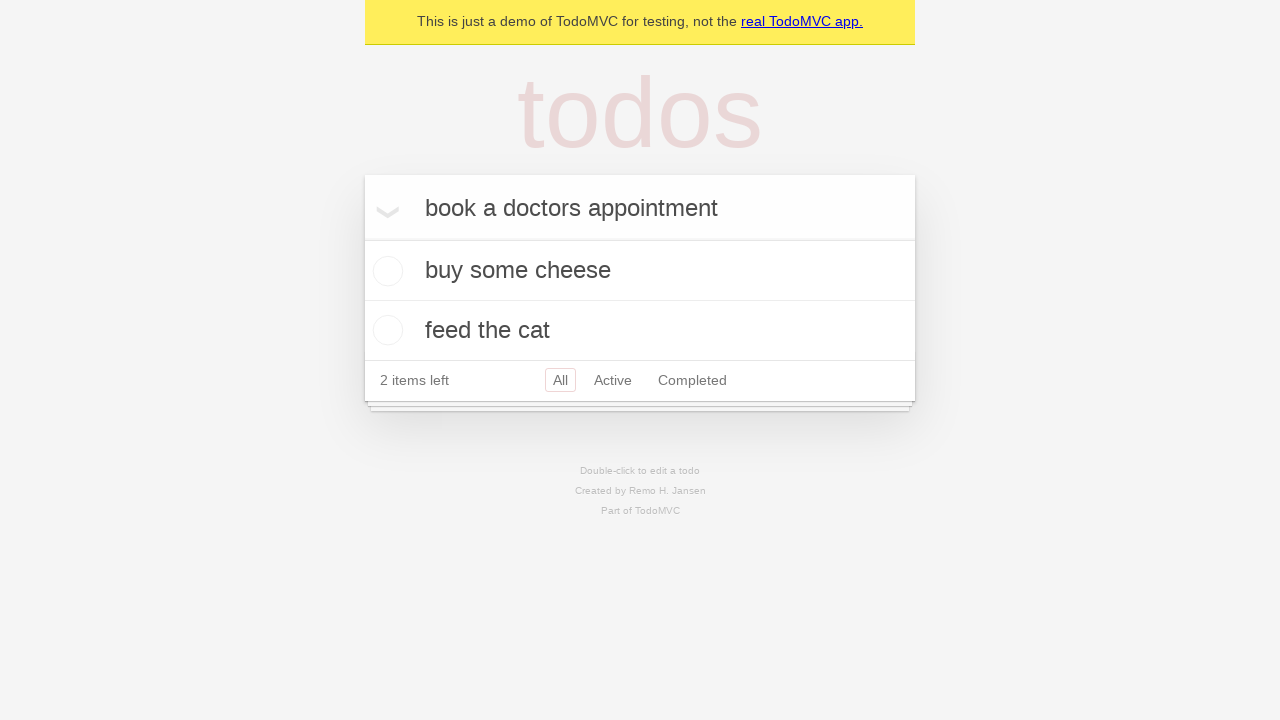

Pressed Enter to add todo 'book a doctors appointment' on internal:attr=[placeholder="What needs to be done?"i]
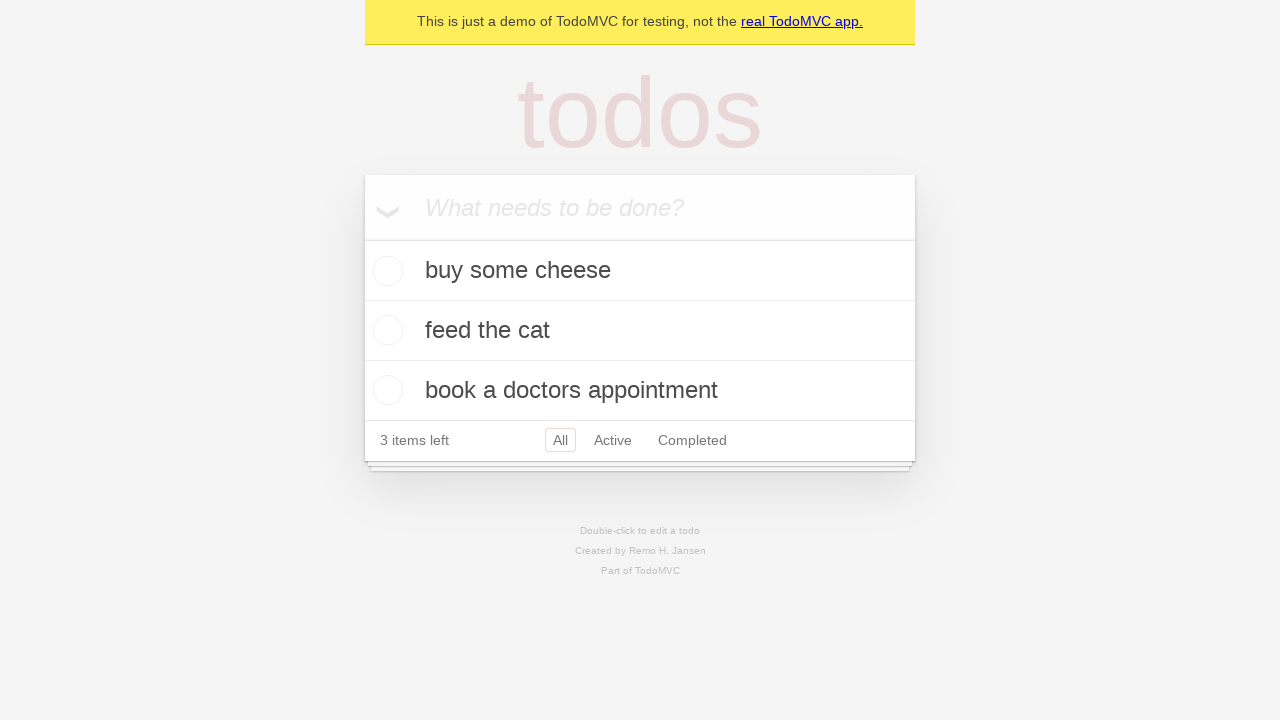

Checked the second todo item at (385, 330) on internal:testid=[data-testid="todo-item"s] >> nth=1 >> internal:role=checkbox
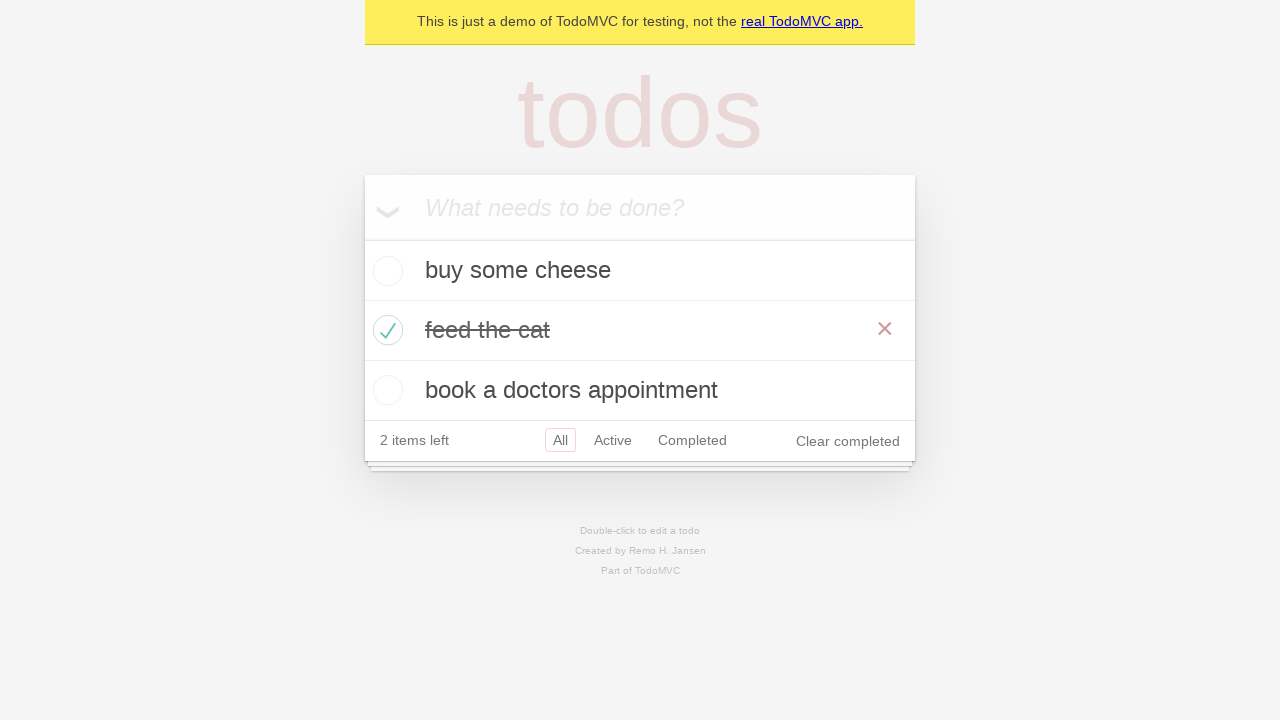

Clicked Active filter link to display active items at (613, 440) on internal:role=link[name="Active"i]
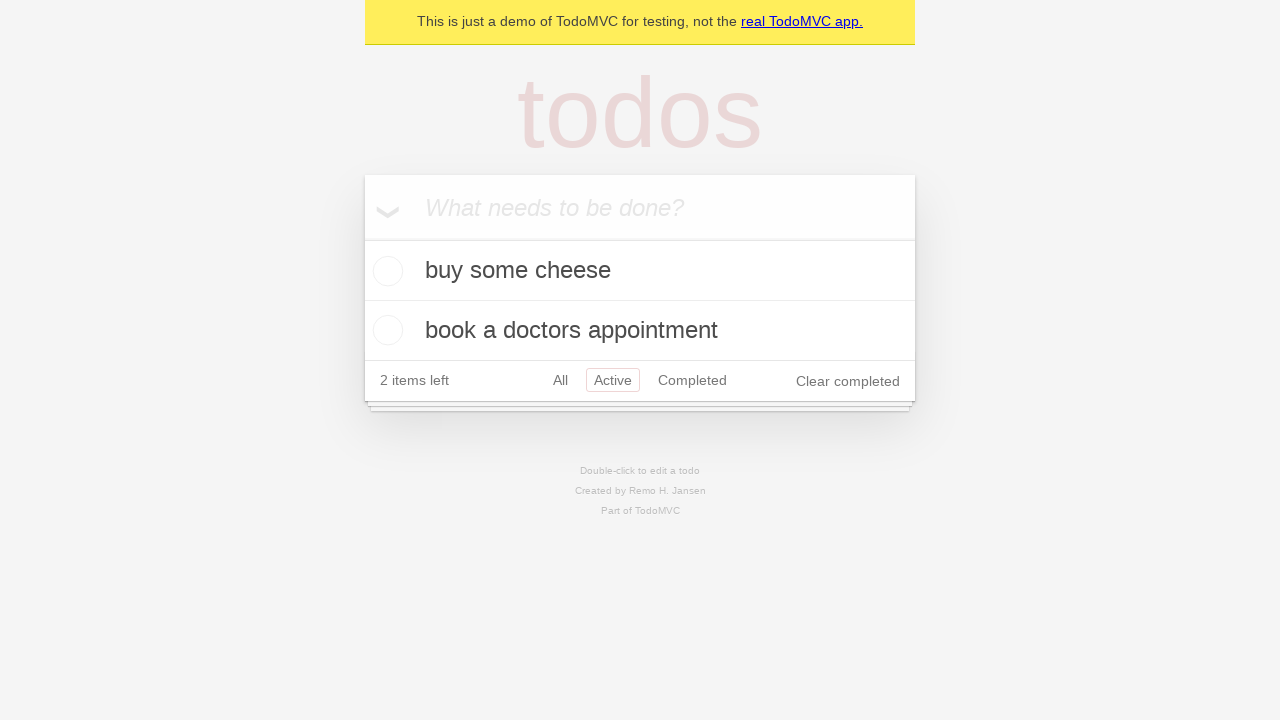

Clicked All filter link to display all items at (560, 380) on internal:role=link[name="All"i]
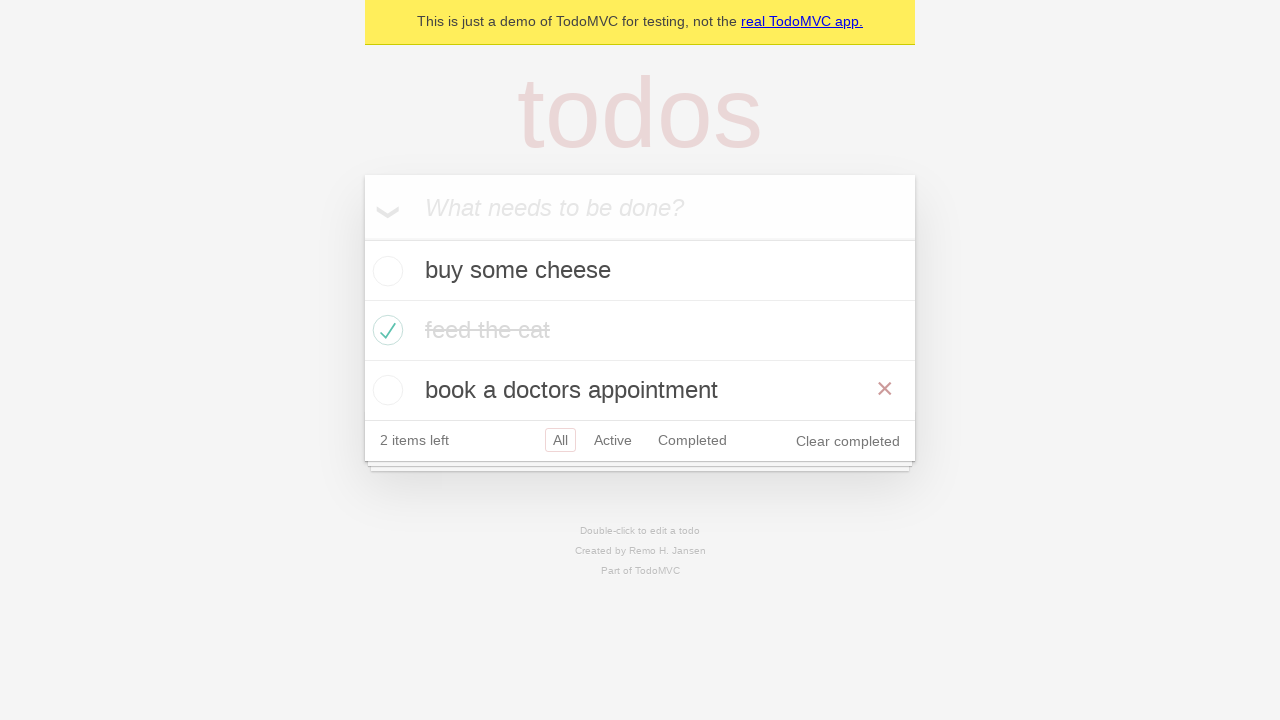

Clicked Completed filter link to display completed items at (692, 440) on internal:role=link[name="Completed"i]
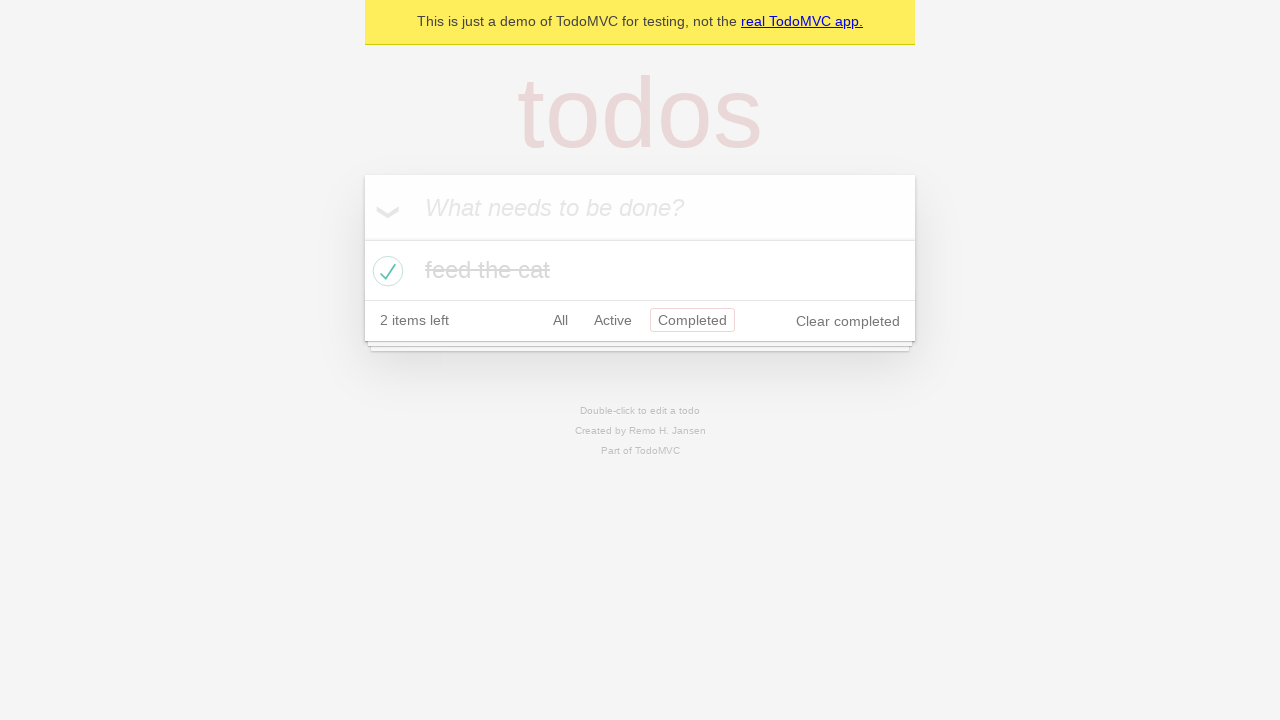

Navigated back using browser back button
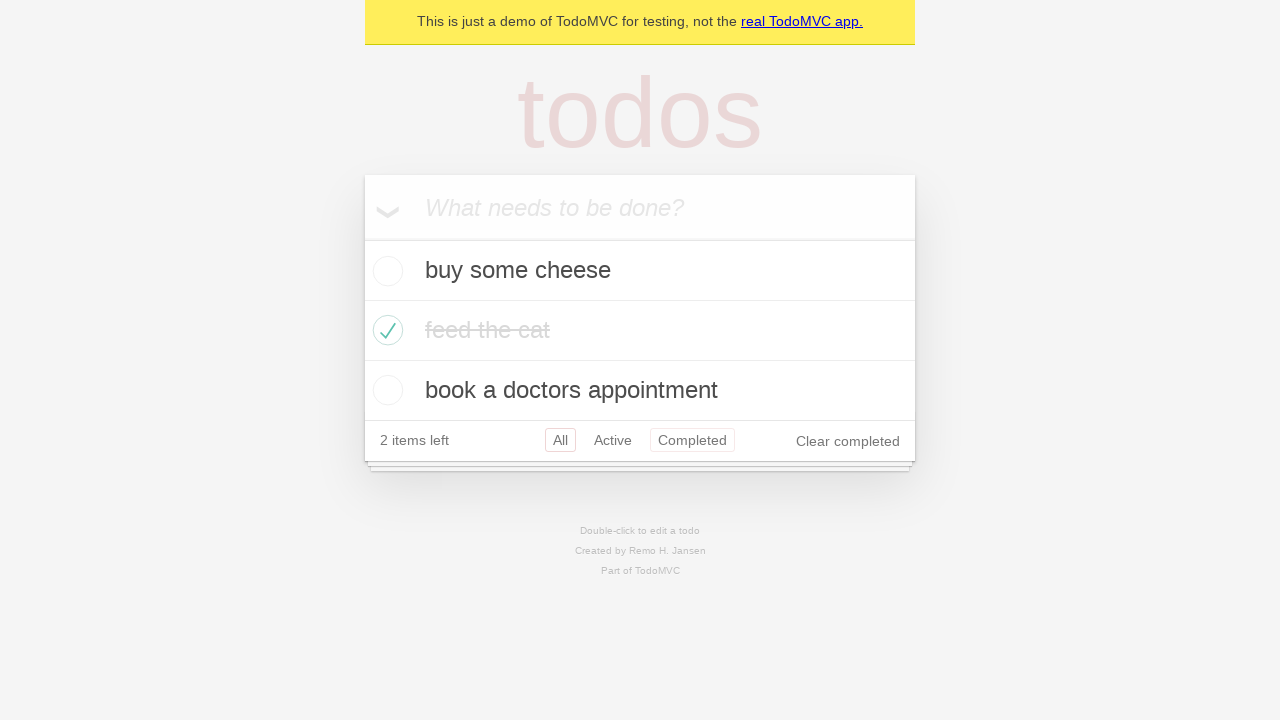

Navigated back again using browser back button
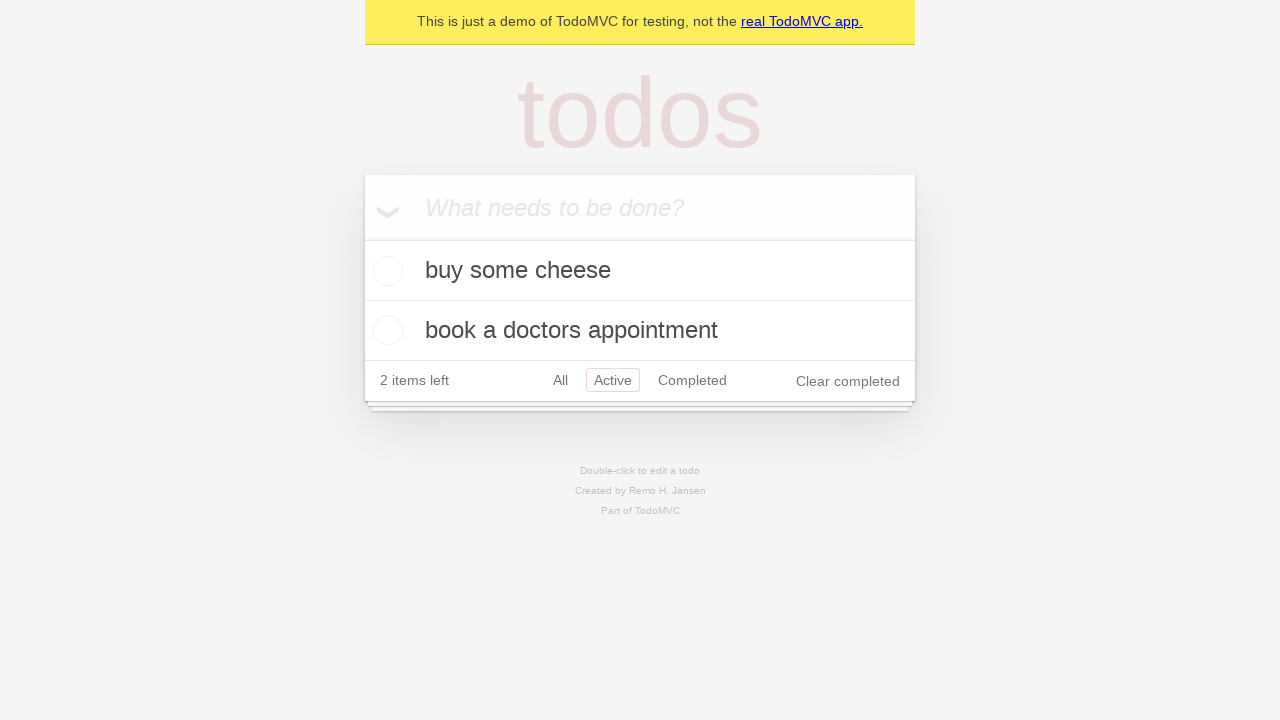

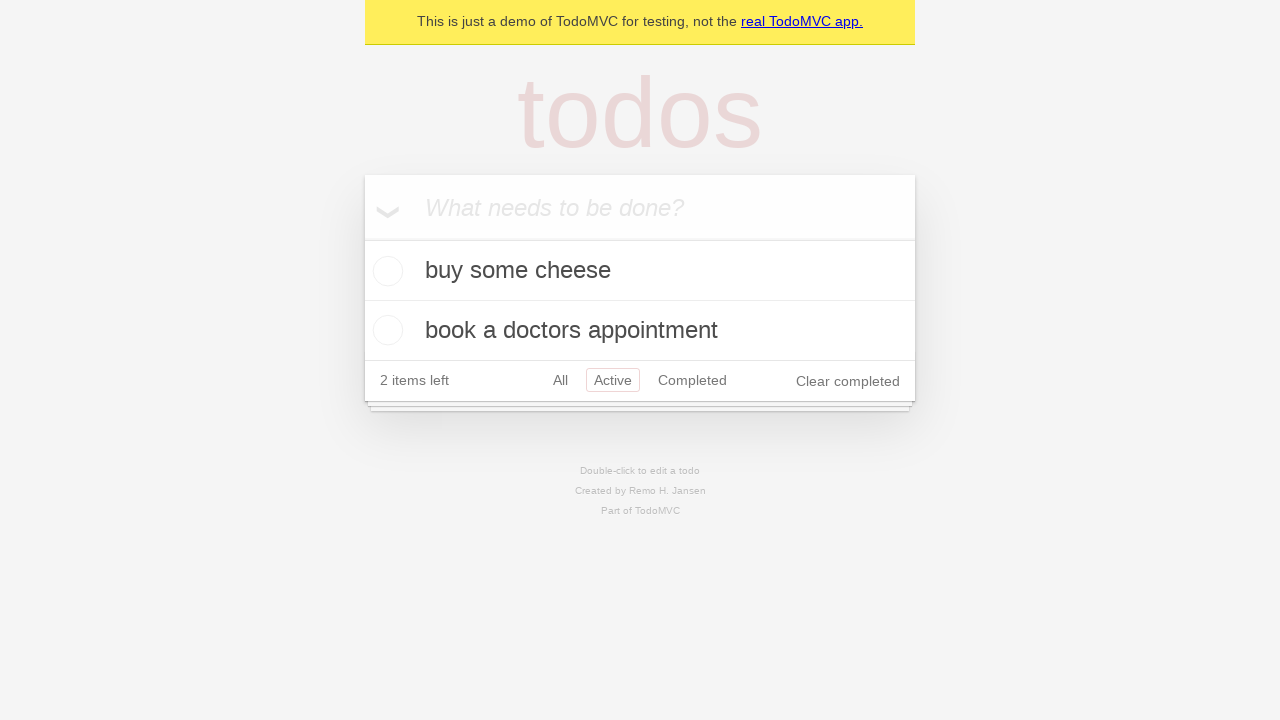